Tests Ajio's clothing price sorting functionality by navigating to men's clothing and sorting by highest price first

Starting URL: https://www.ajio.com

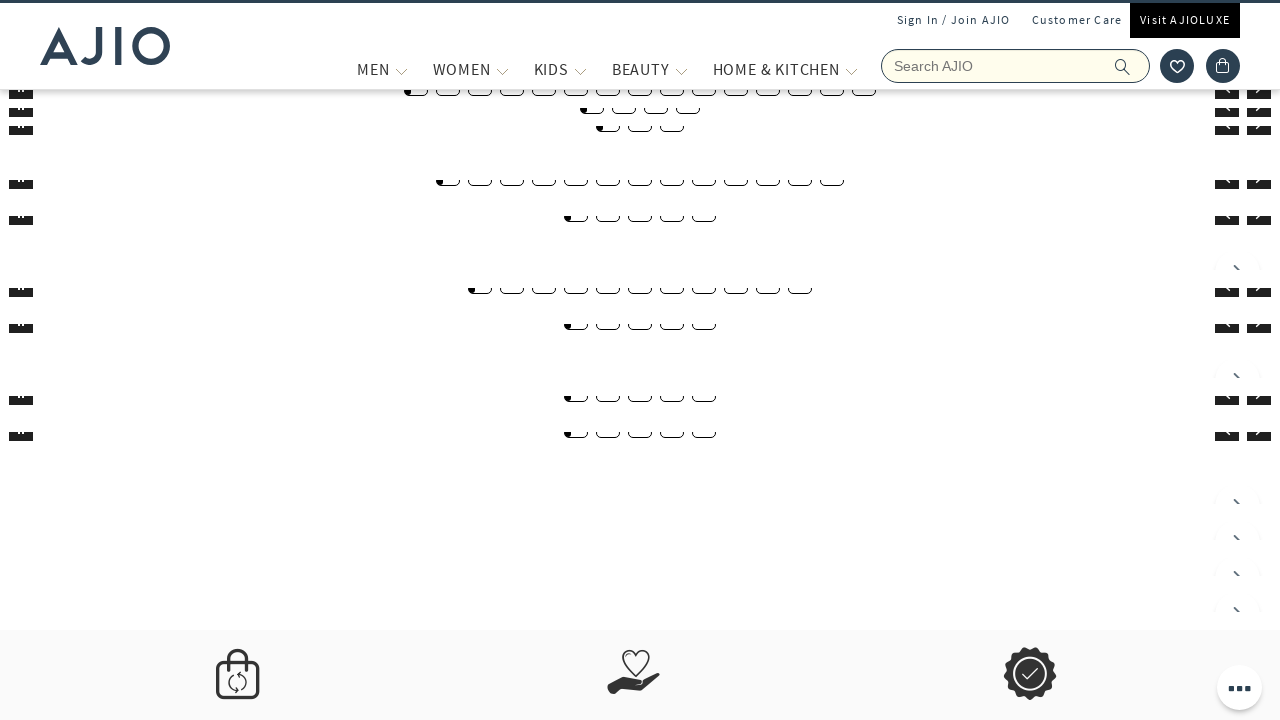

Hovered over MEN menu at (373, 69) on xpath=//span[text()='MEN']
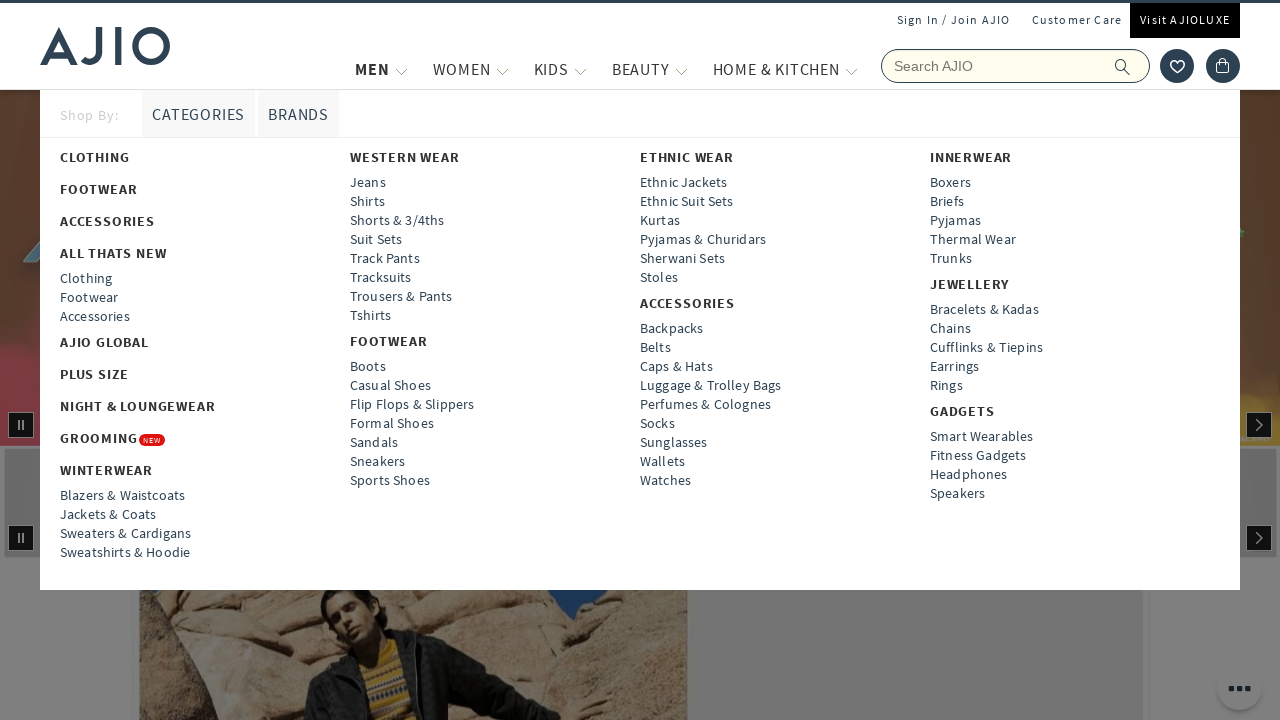

Clicked on CLOTHING option under men's section at (95, 157) on xpath=//strong[text()='CLOTHING']
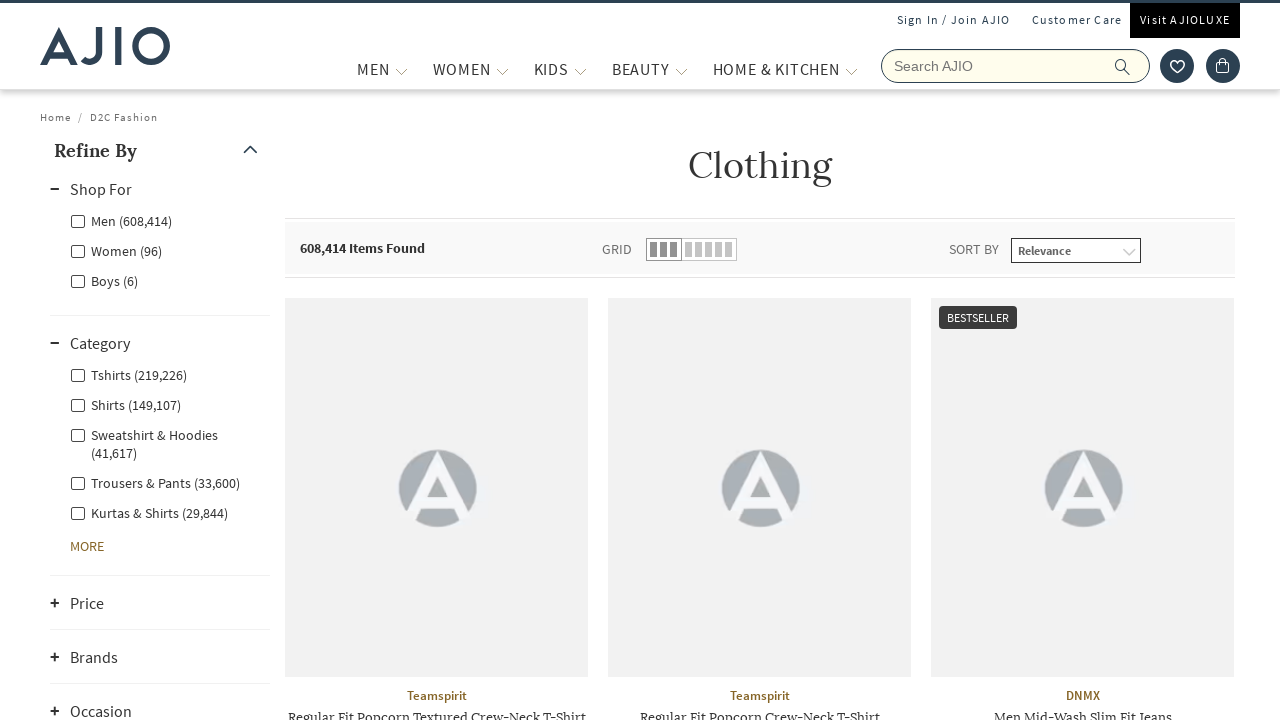

Sort dropdown loaded and became visible
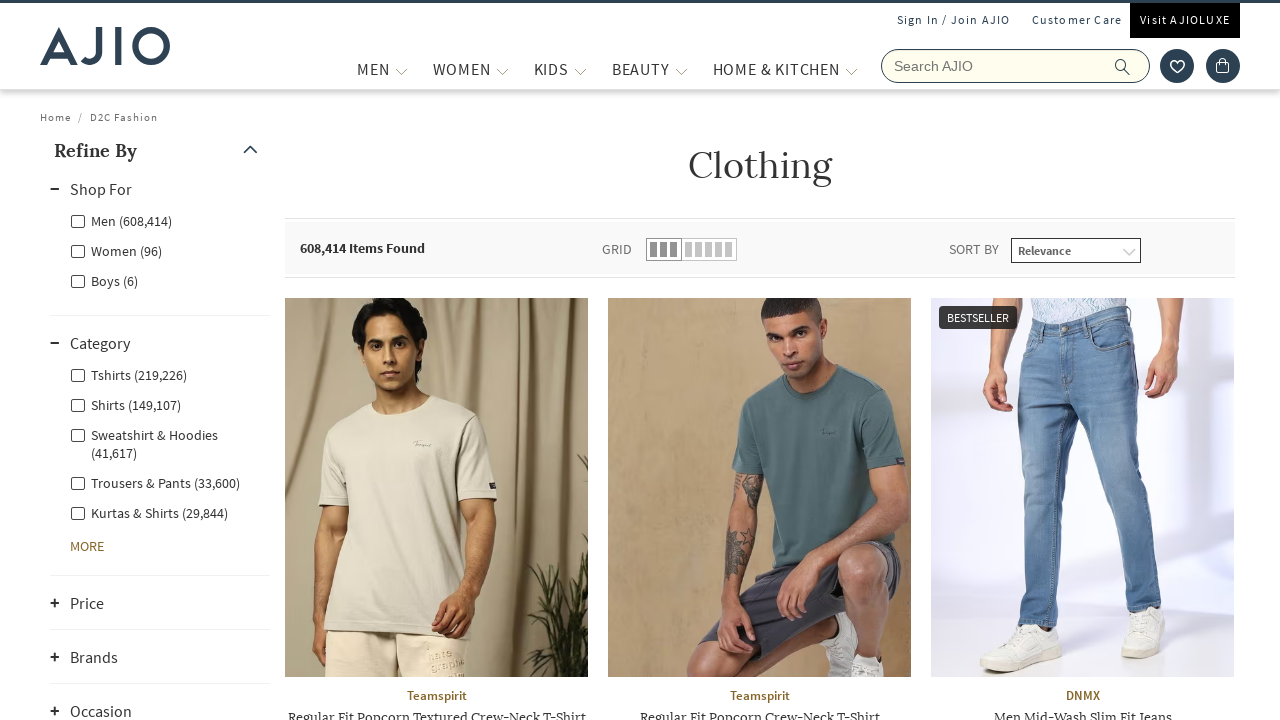

Selected 'Price (highest first)' from sort dropdown on //select[@id='sortBy']
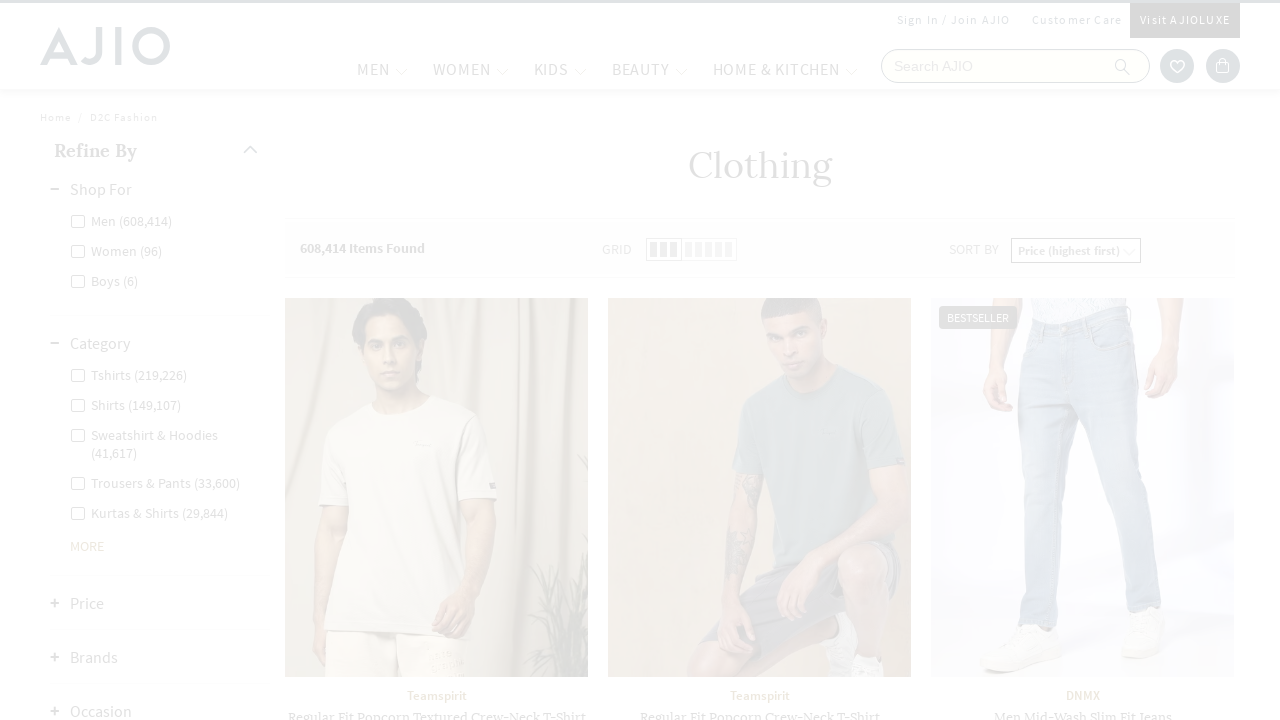

Waited 3 seconds for sorted results to load
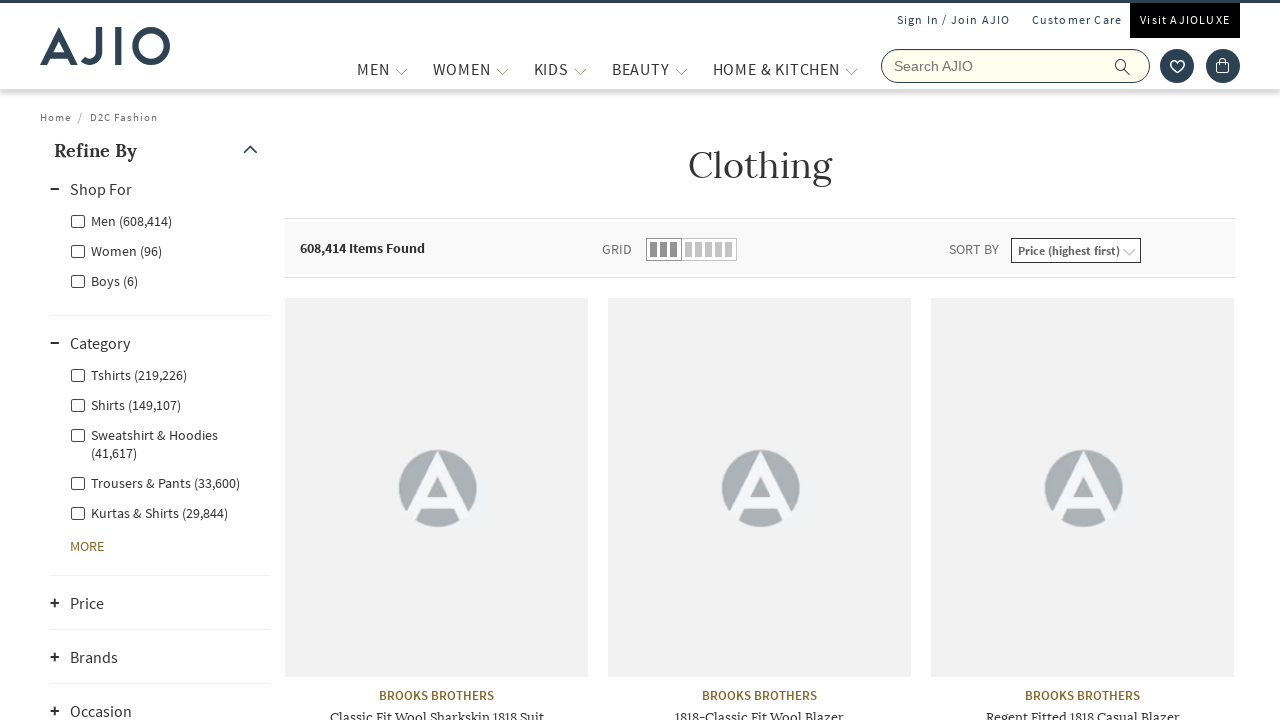

Verified prices are displayed on clothing items
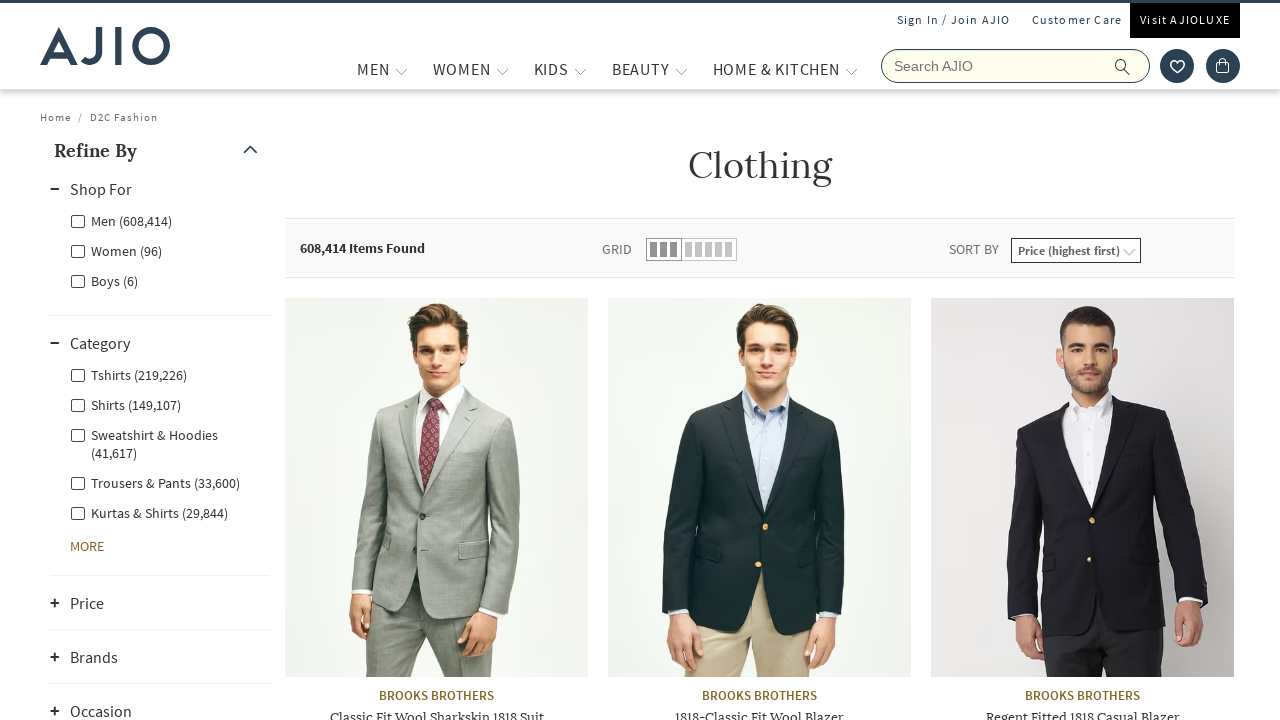

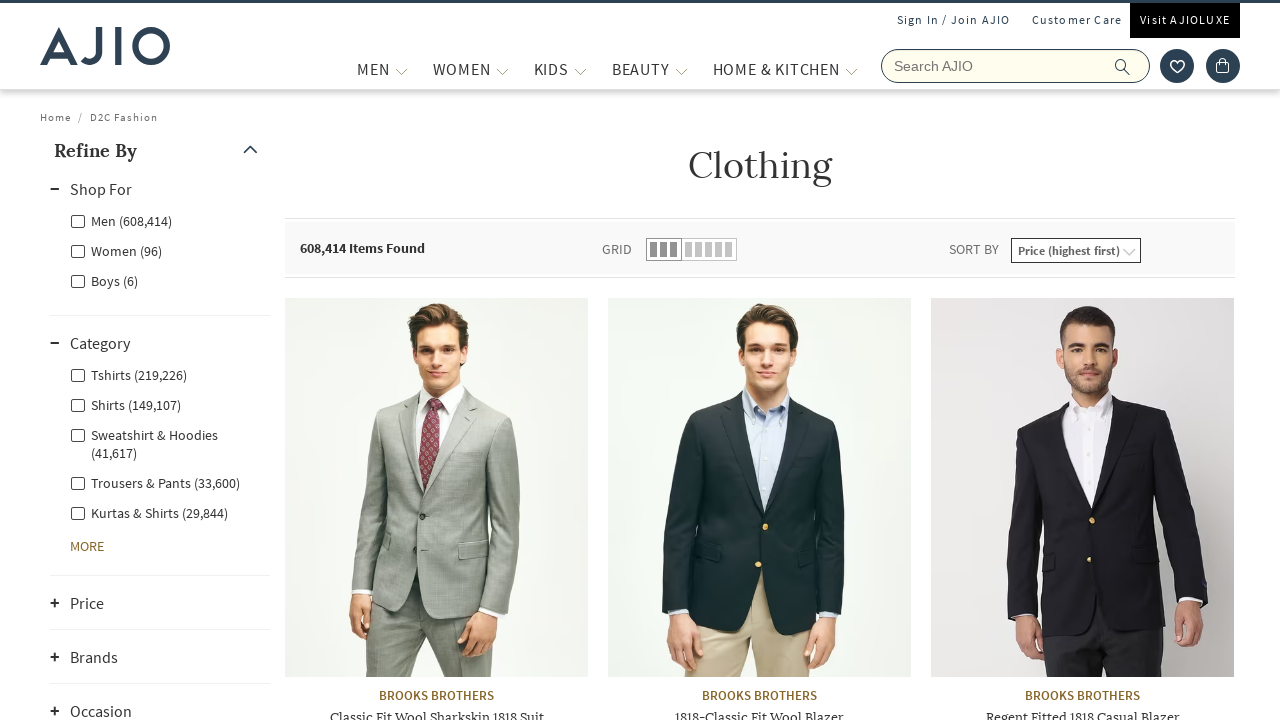